Navigates to the Selenium WebDriver Java practice site, clicks on the Web Form link, and verifies the heading text on the destination page.

Starting URL: https://bonigarcia.dev/selenium-webdriver-java/

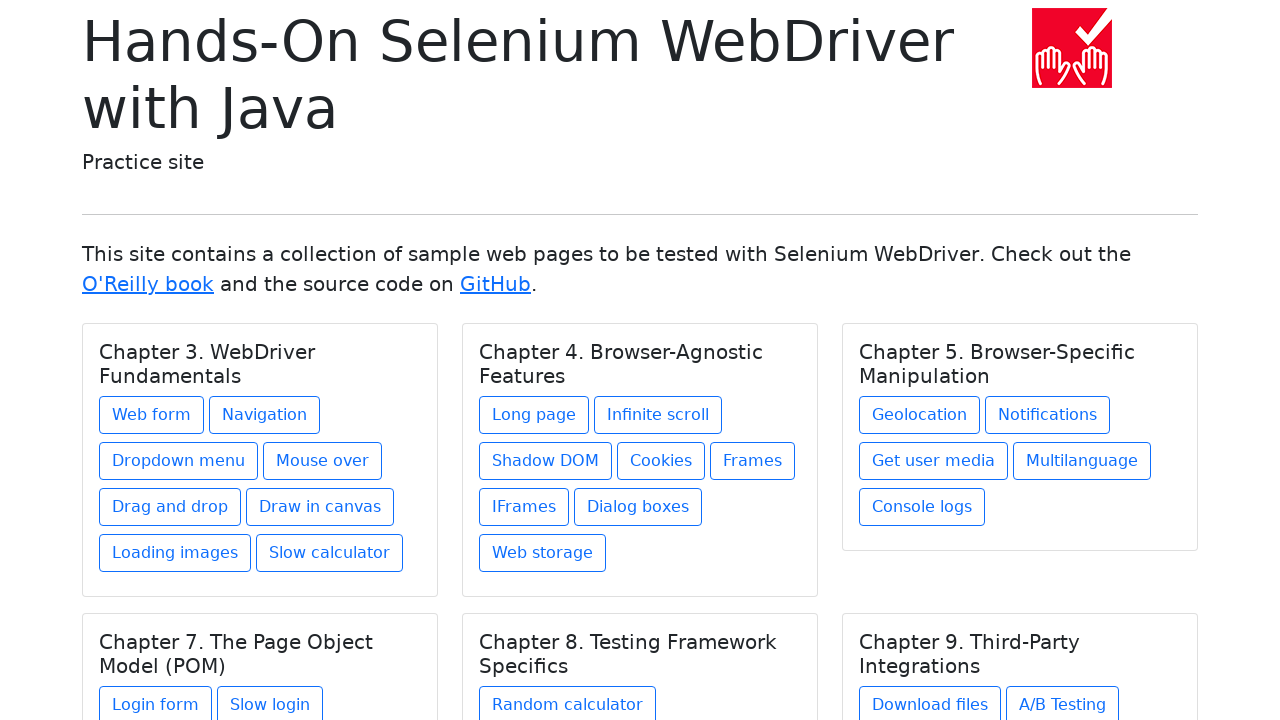

Navigated to Selenium WebDriver Java practice site
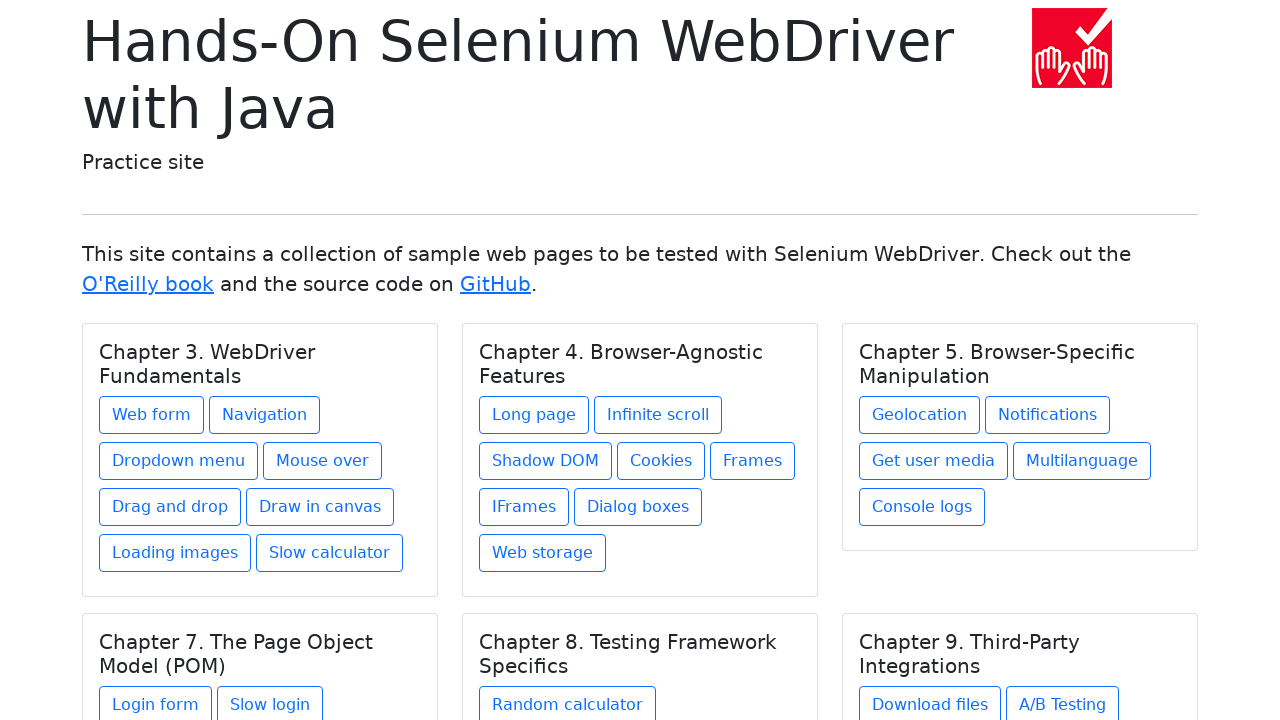

Clicked on the Web Form link at (152, 415) on a[href='web-form.html']
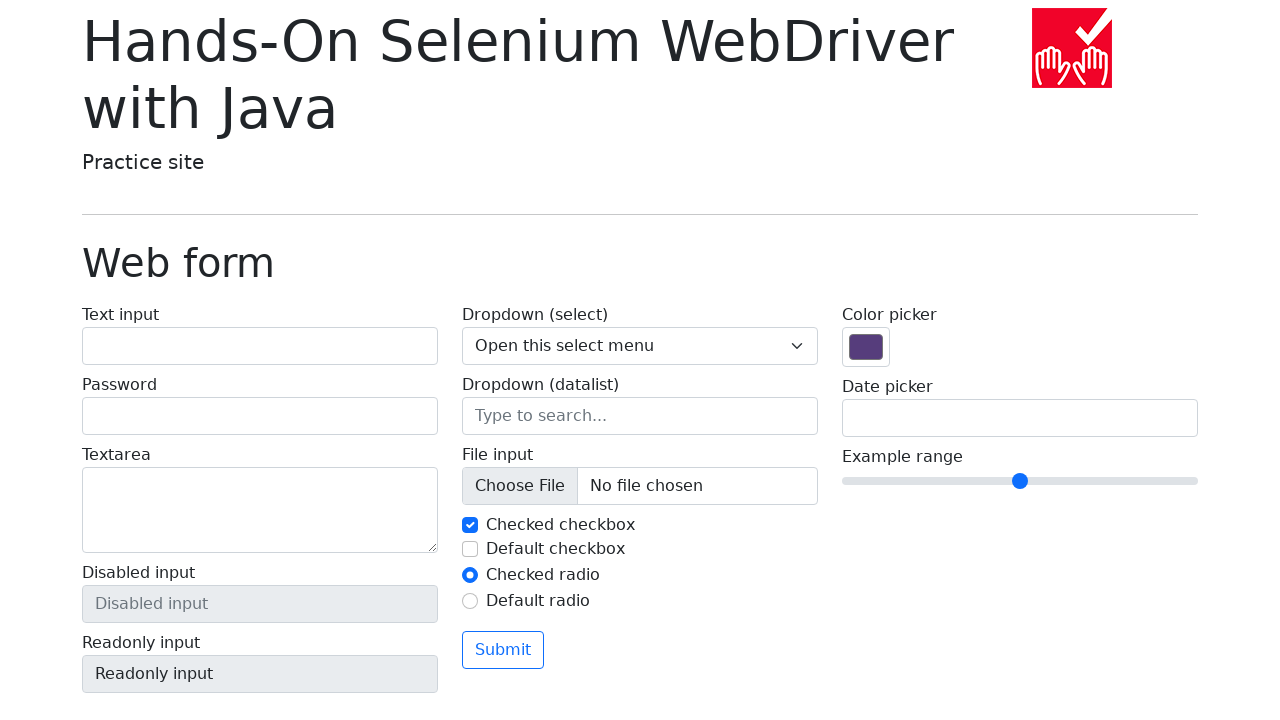

Located heading element h1.display-6
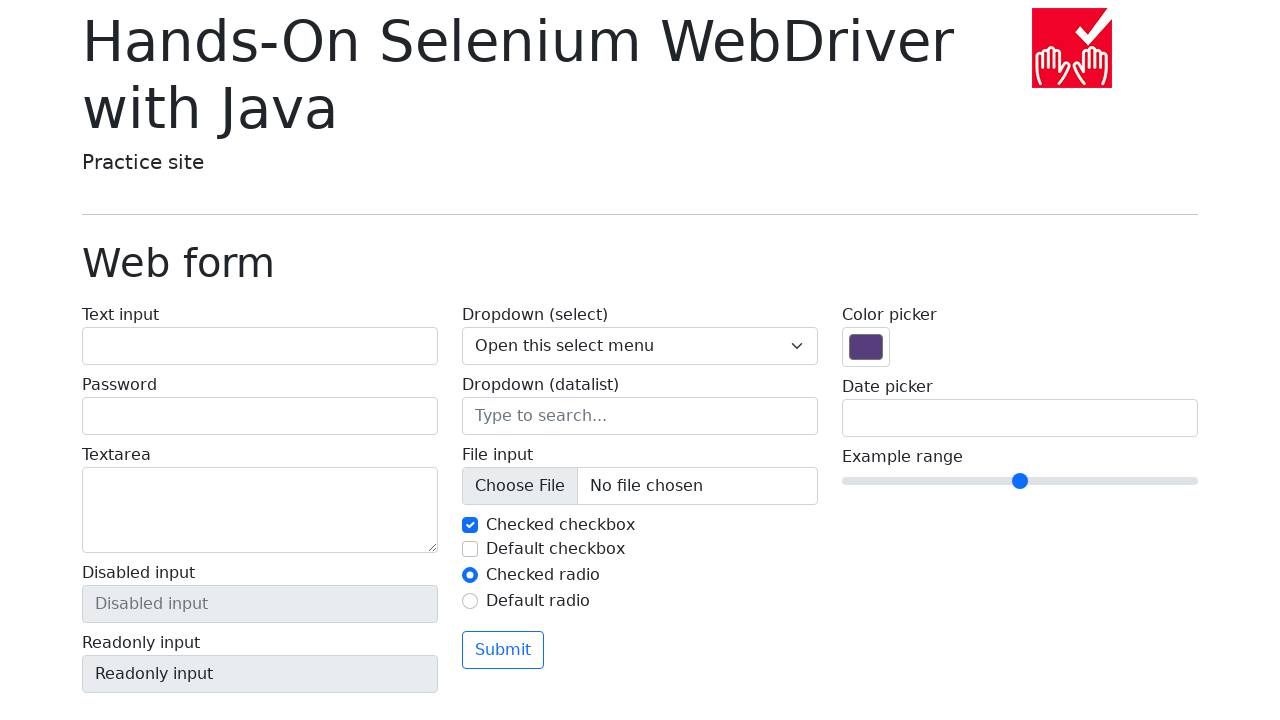

Verified heading text equals 'Web form'
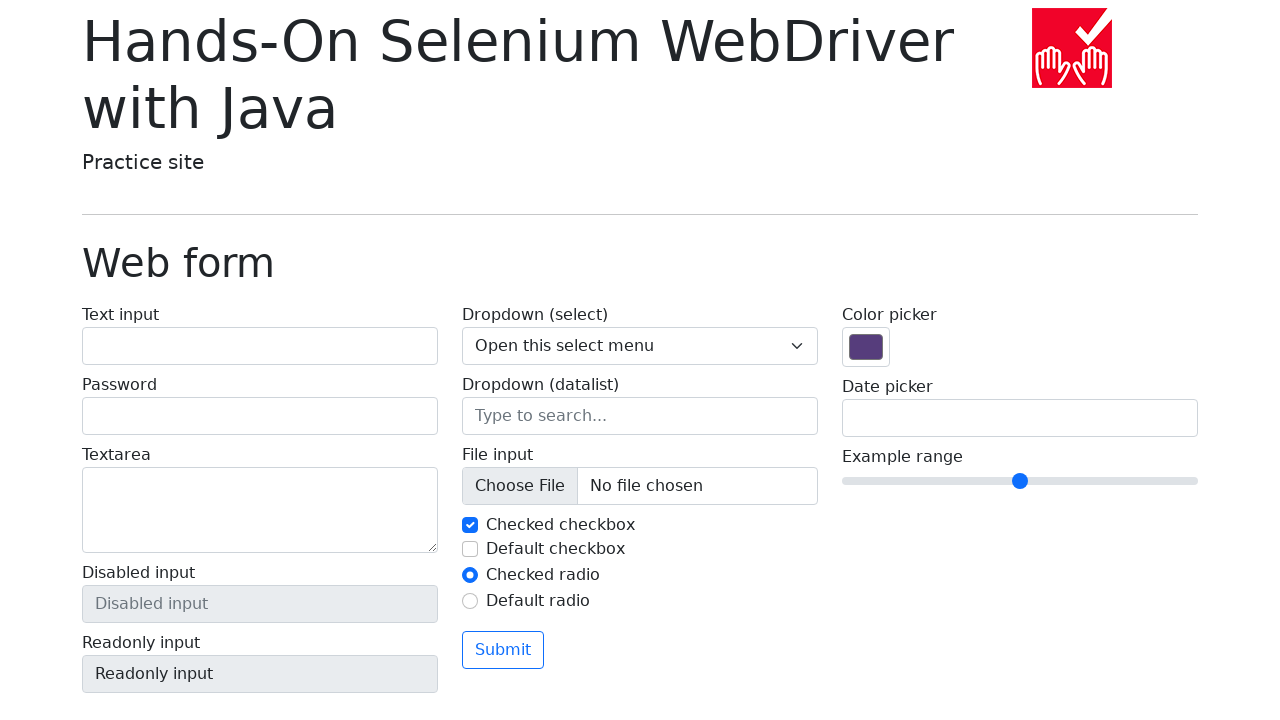

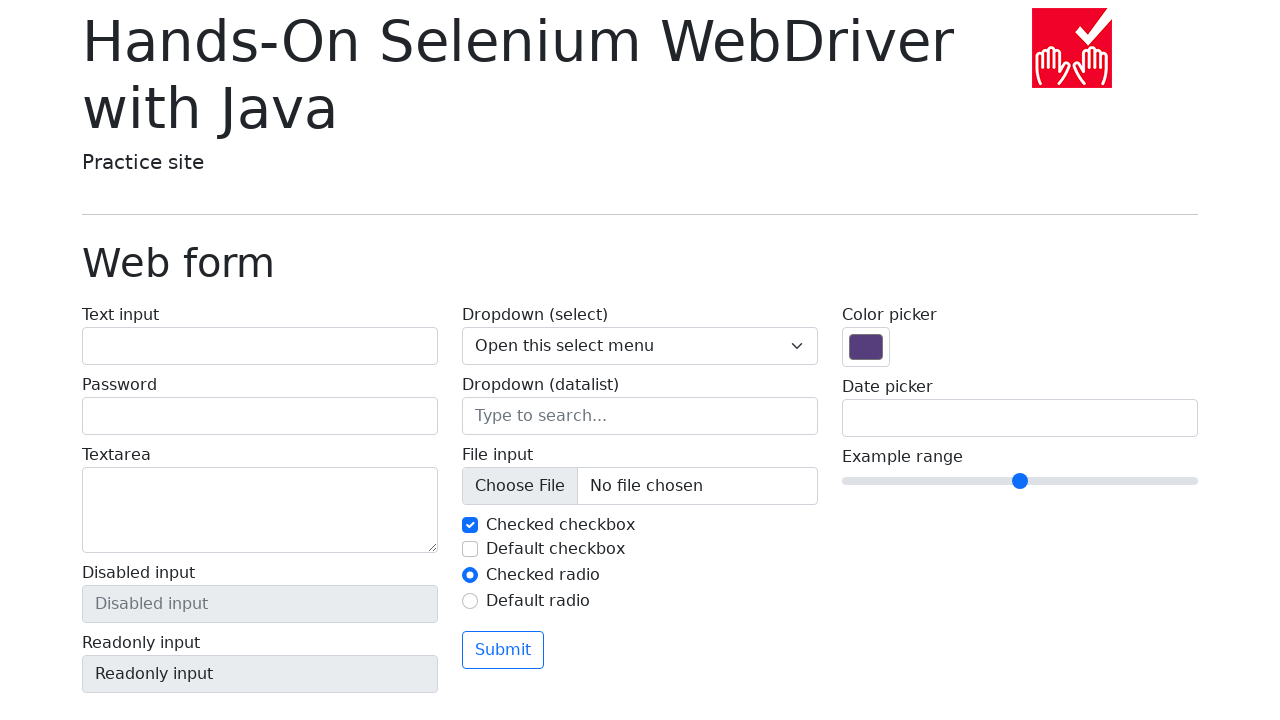